Tests the Fancy Text Generator website by entering text into the input field and waiting for the fancy text output to be generated.

Starting URL: https://lingojam.com/FancyTextGenerator

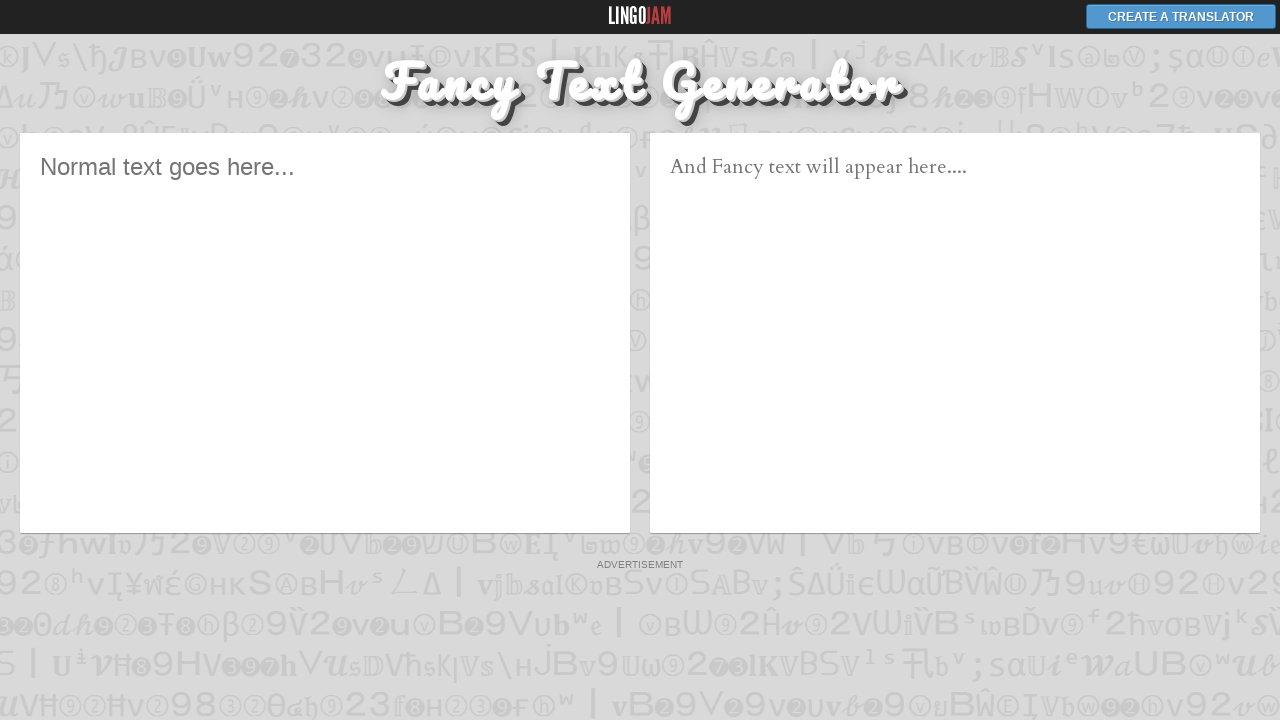

Filled input field with 'Hello World' on #english-text
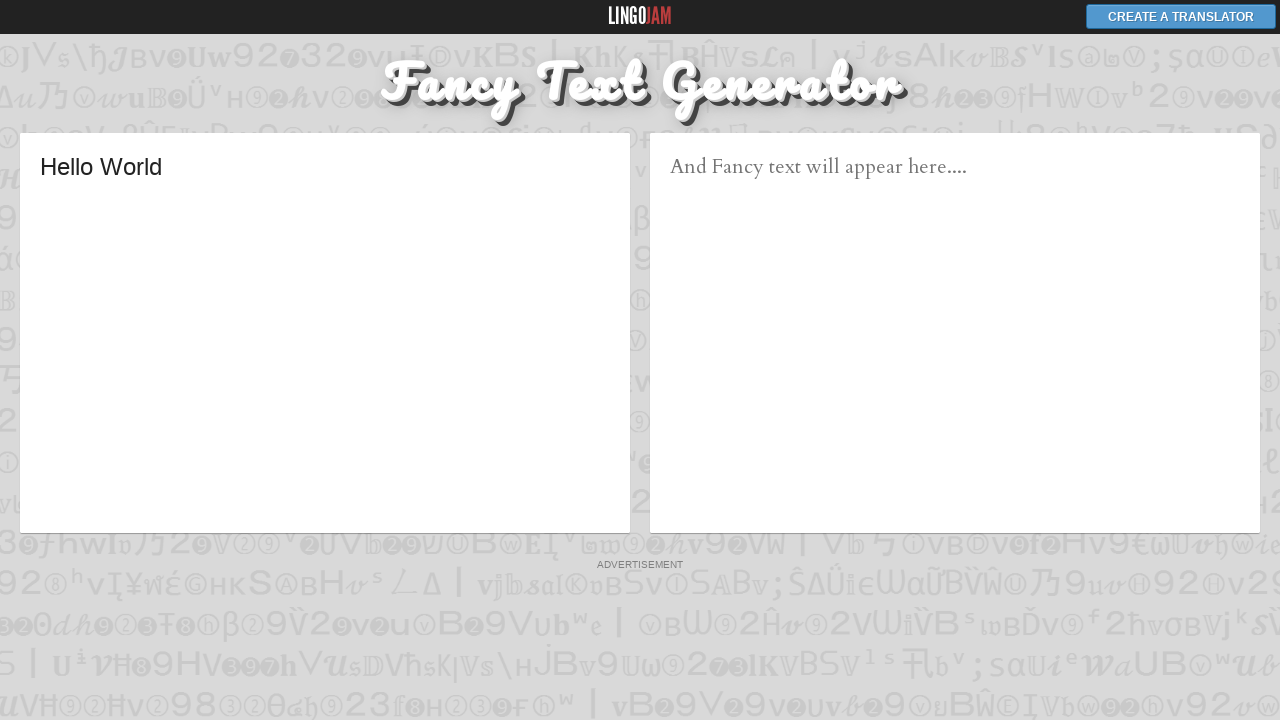

Waited 3 seconds for fancy text generation
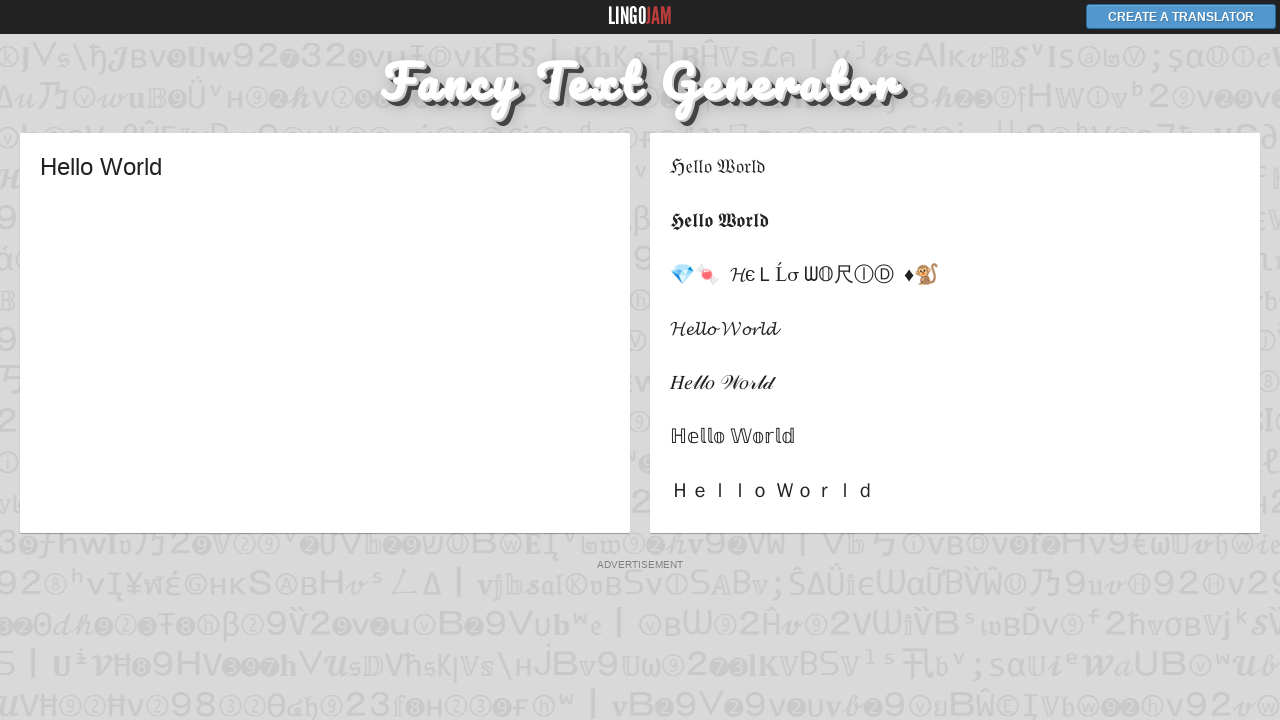

Verified fancy text output textarea loaded with content
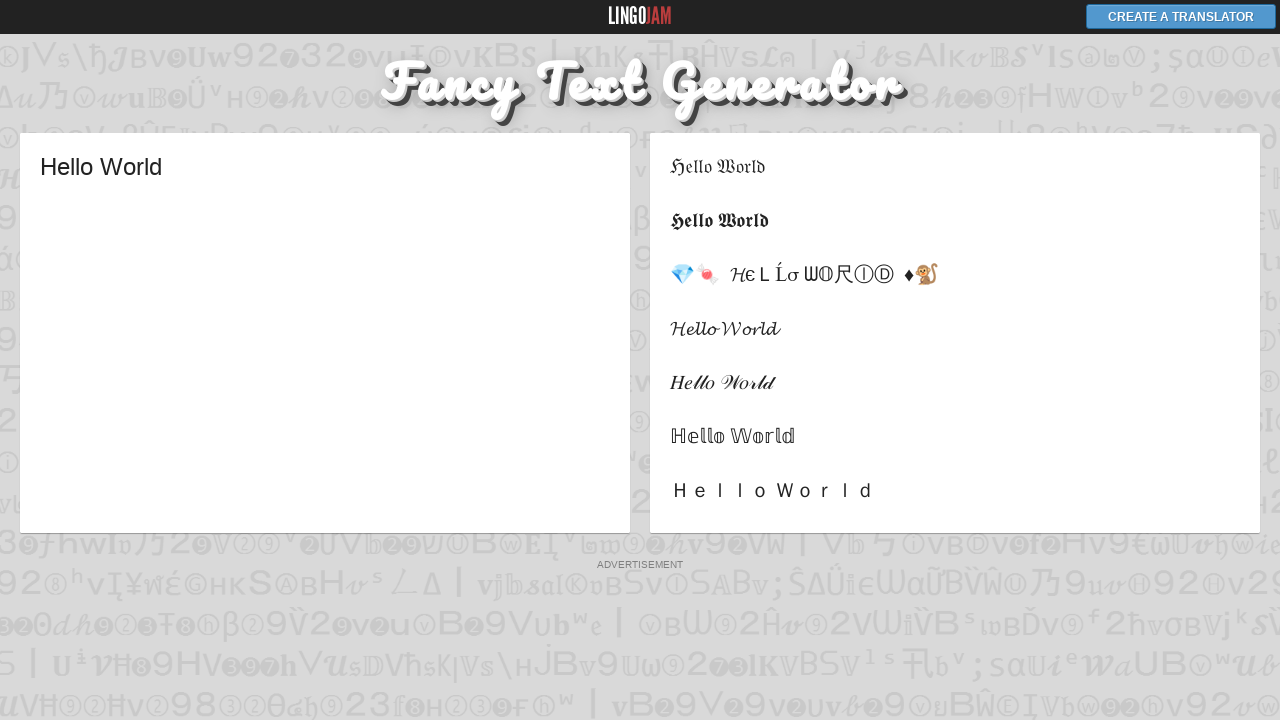

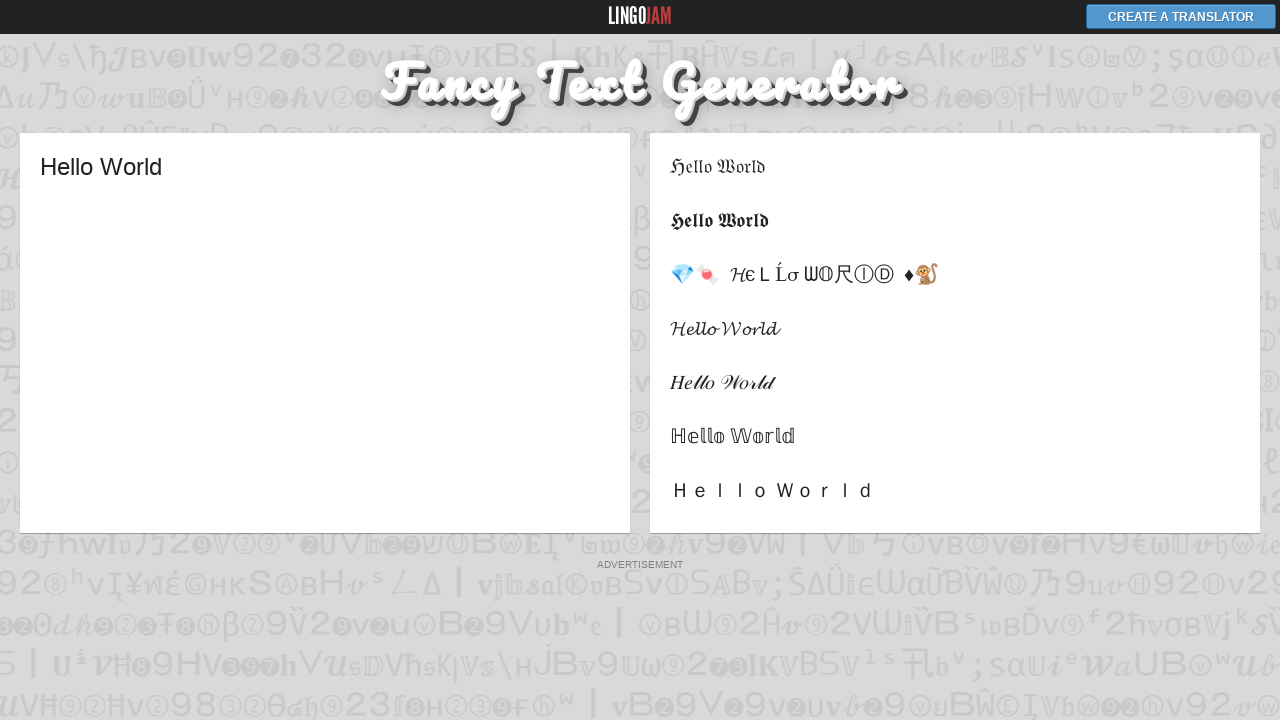